Tests popup window handling by opening a popup window, switching between windows, and closing them

Starting URL: http://omayo.blogspot.com/

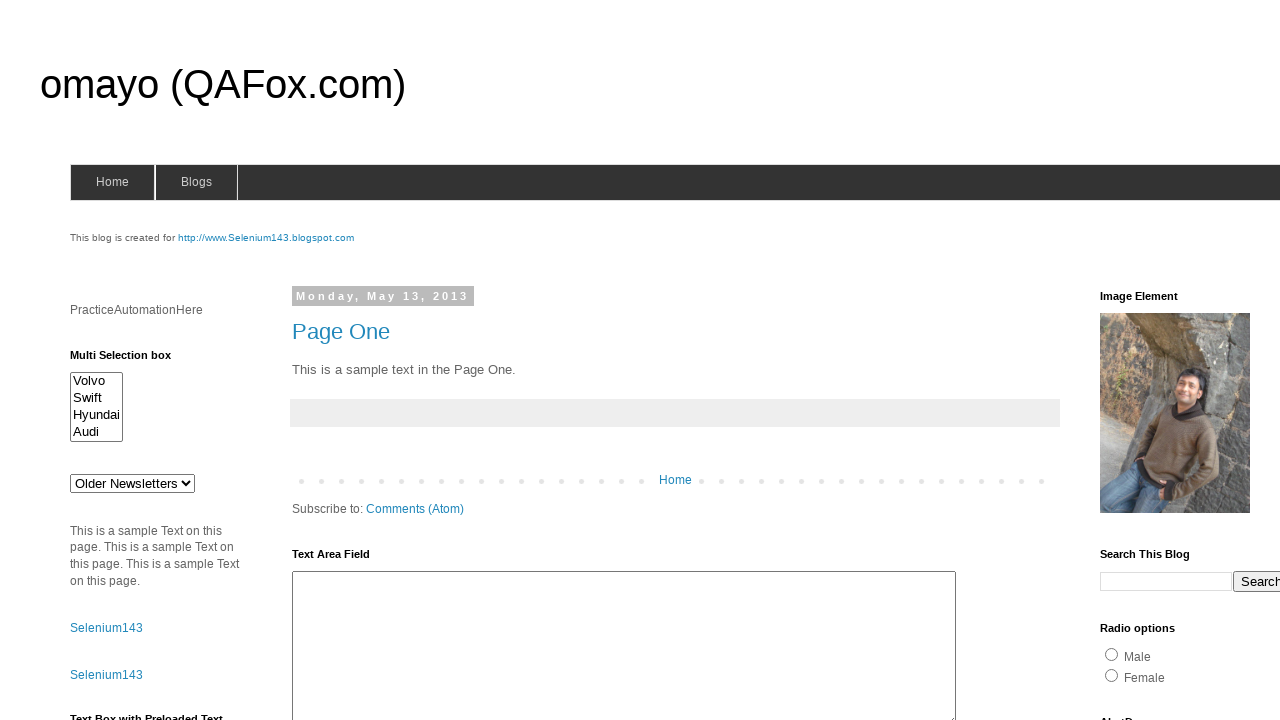

Scrolled to 'Open a popup window' link into view
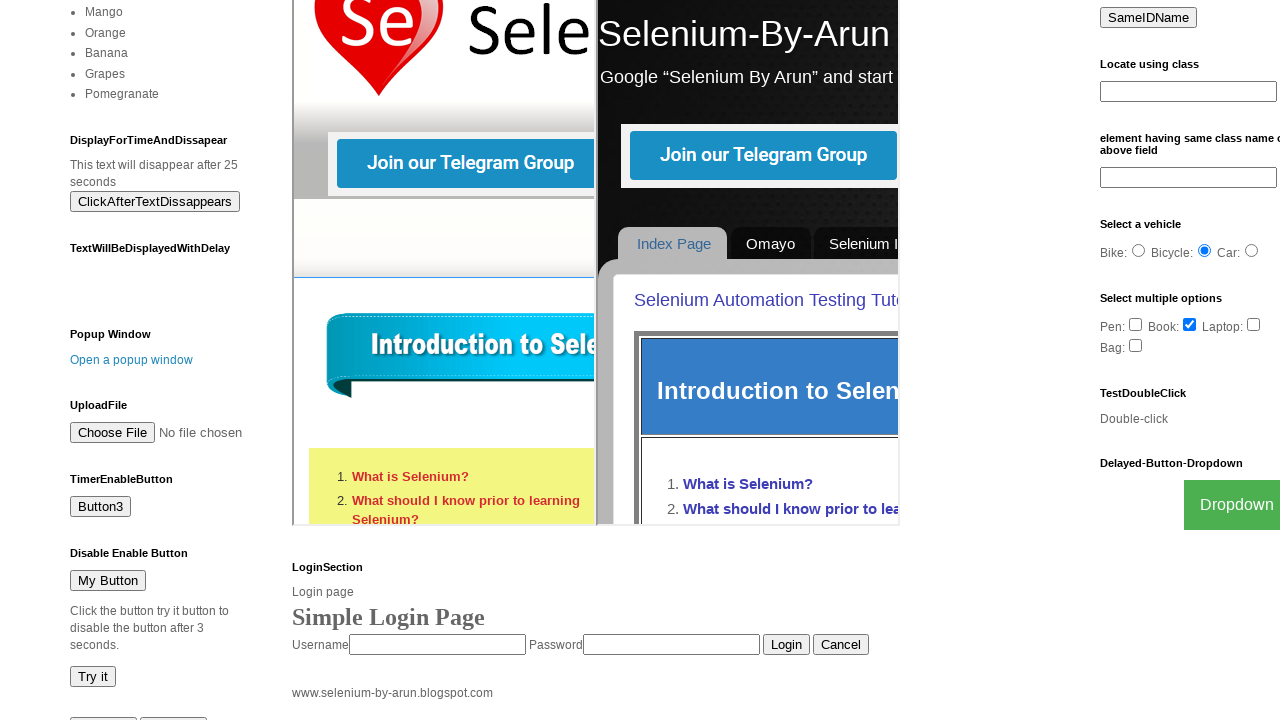

Clicked 'Open a popup window' link to open popup at (132, 360) on a:has-text('Open a popup window')
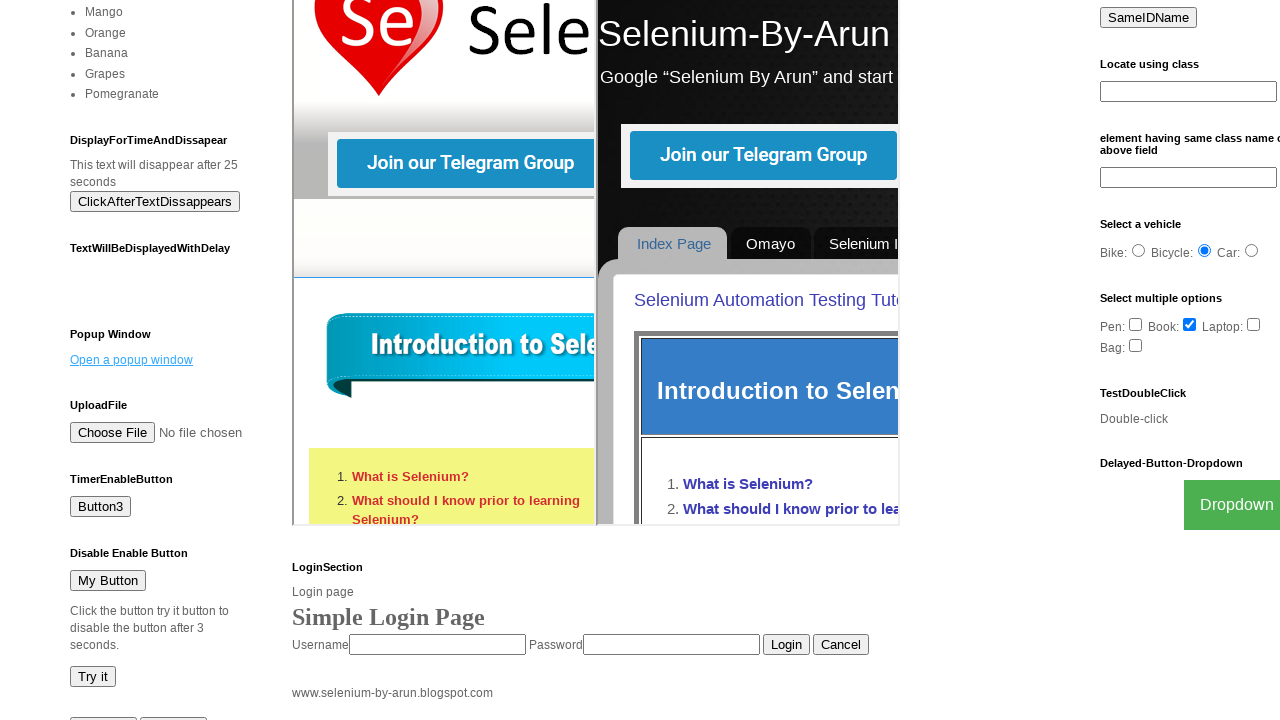

Popup window opened and captured
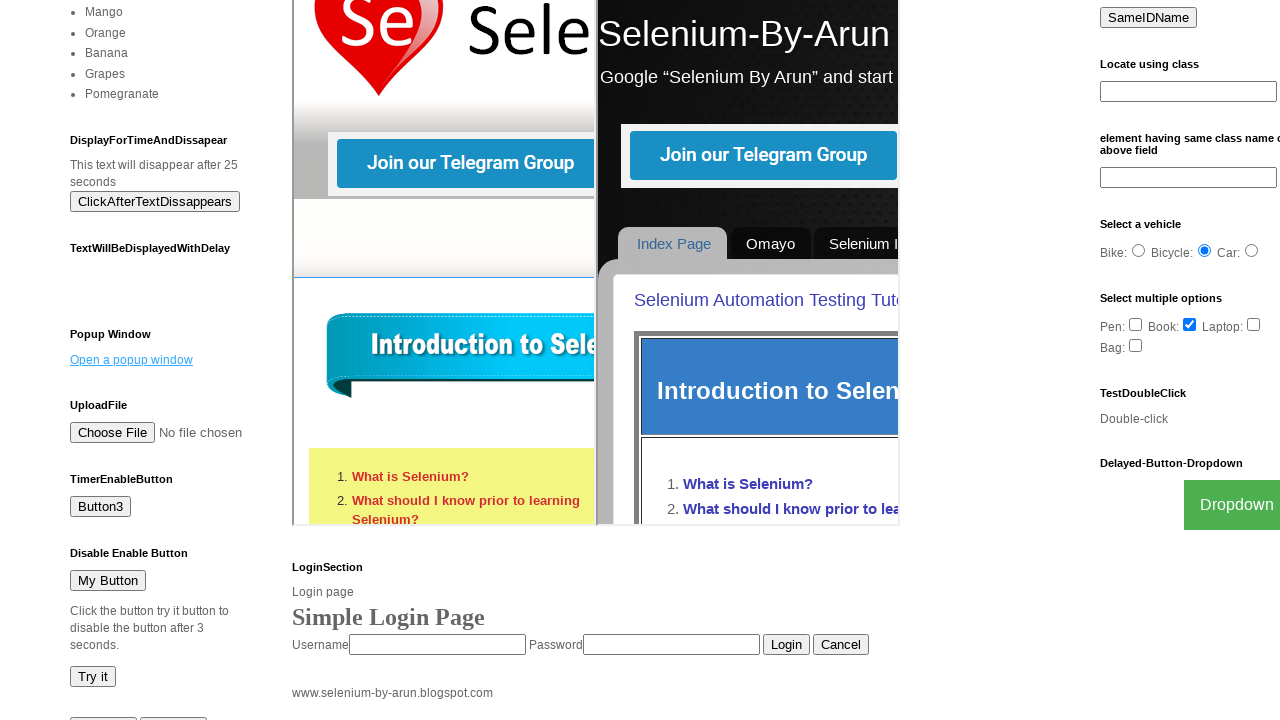

Closed popup window
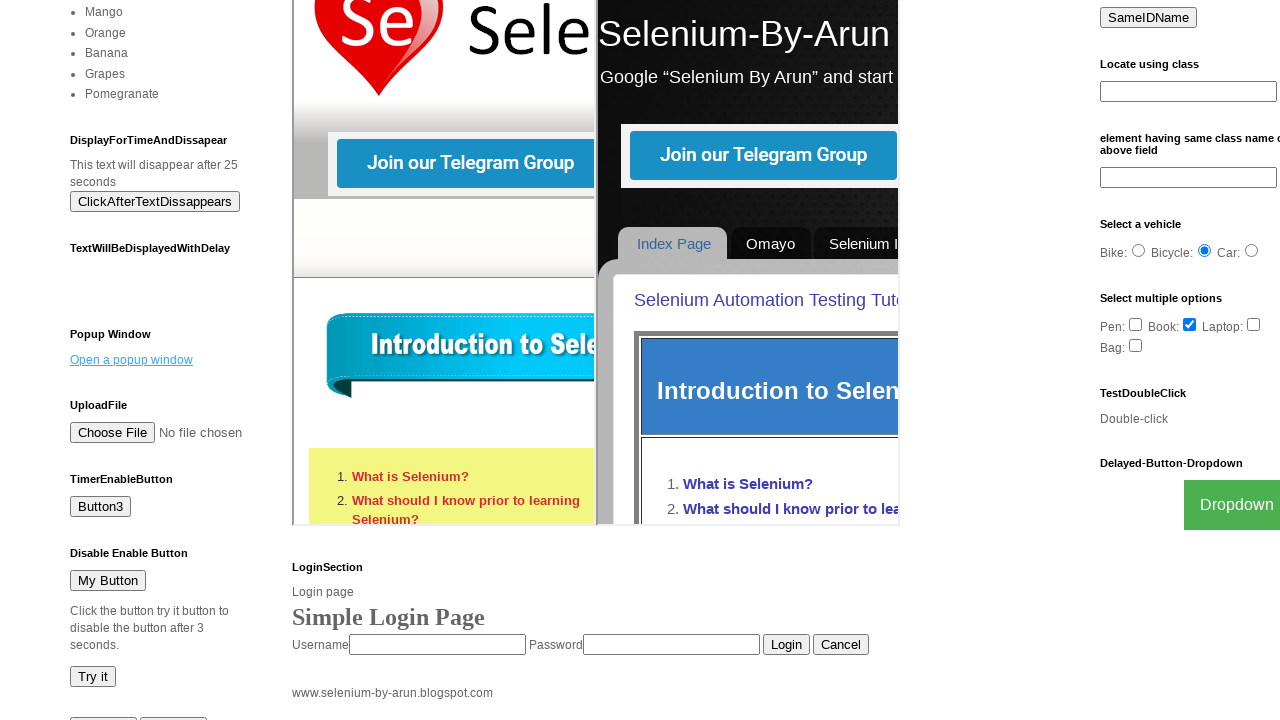

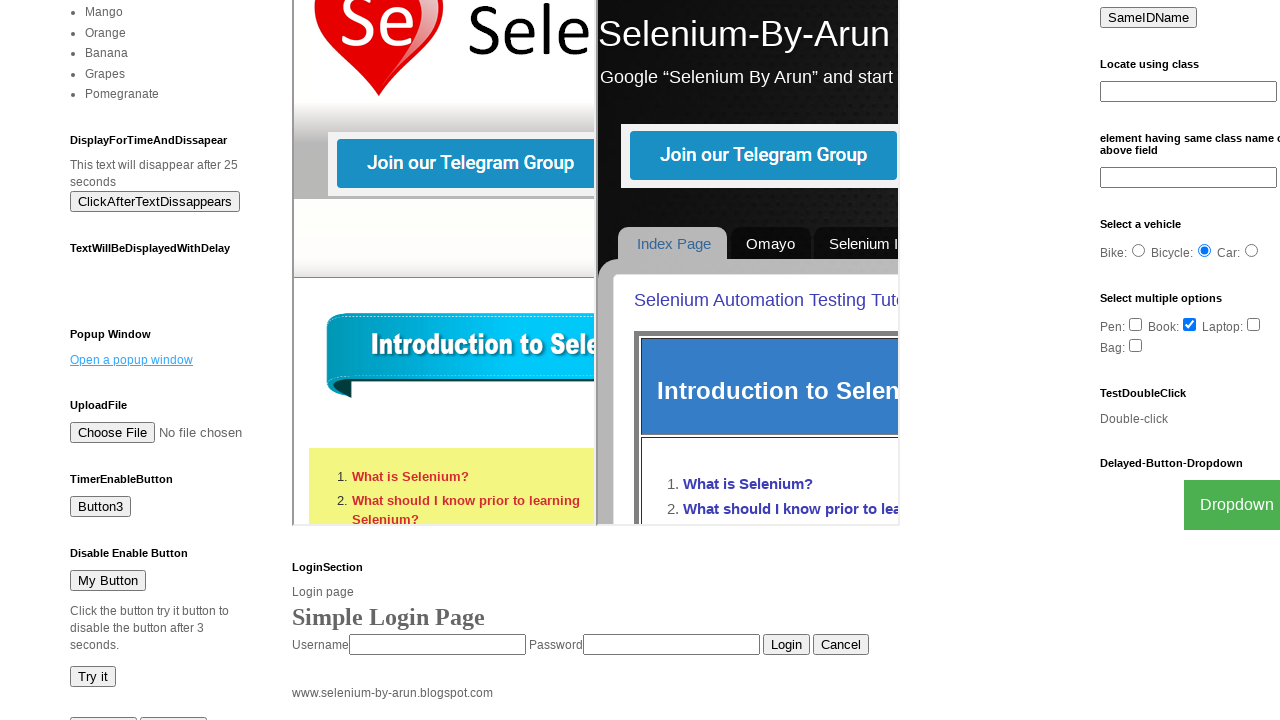